Tests the presence and visibility of the search element on an OpenCart e-commerce homepage by checking if a single search input is displayed on the page

Starting URL: https://naveenautomationlabs.com/opencart/

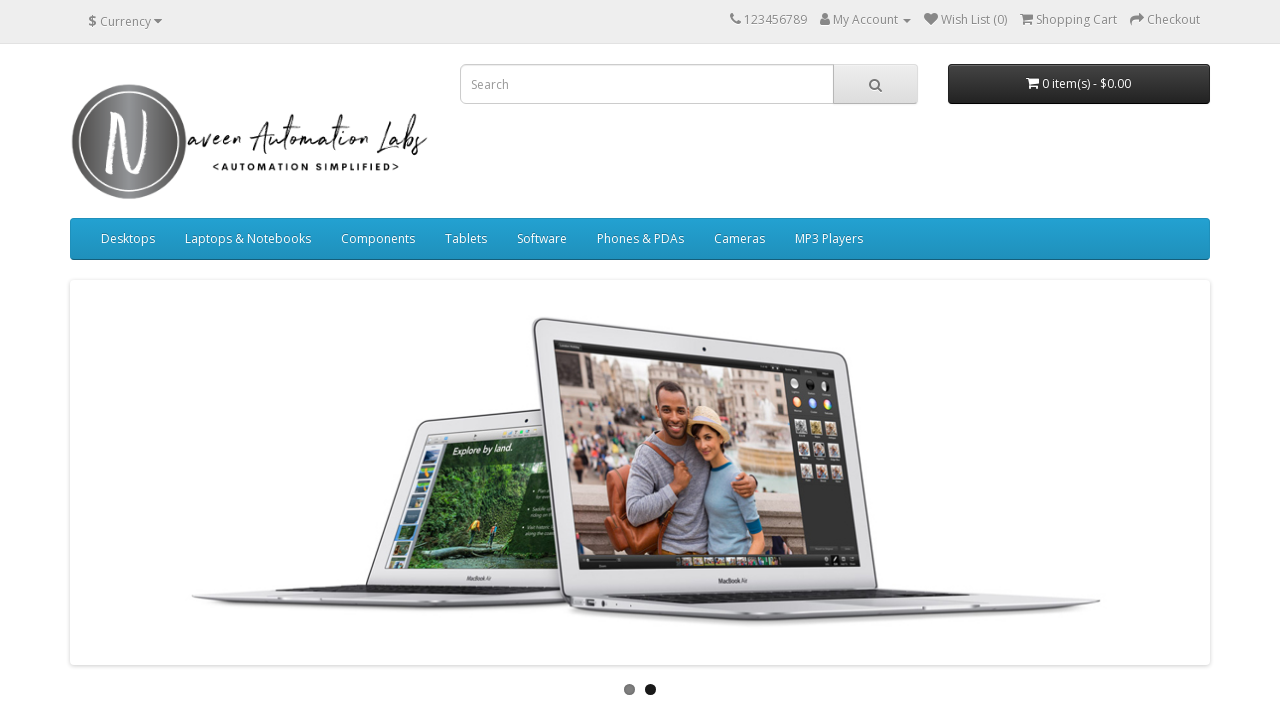

Waited for search input element to be present on the page
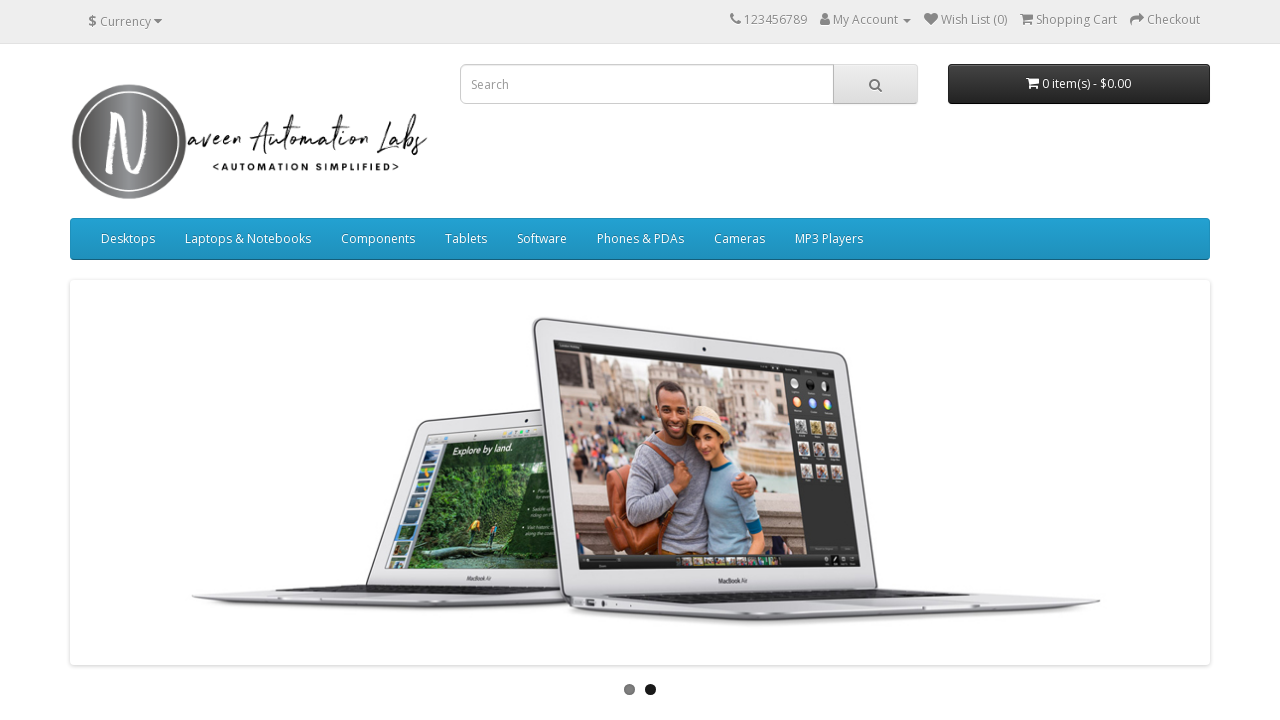

Located the search input element
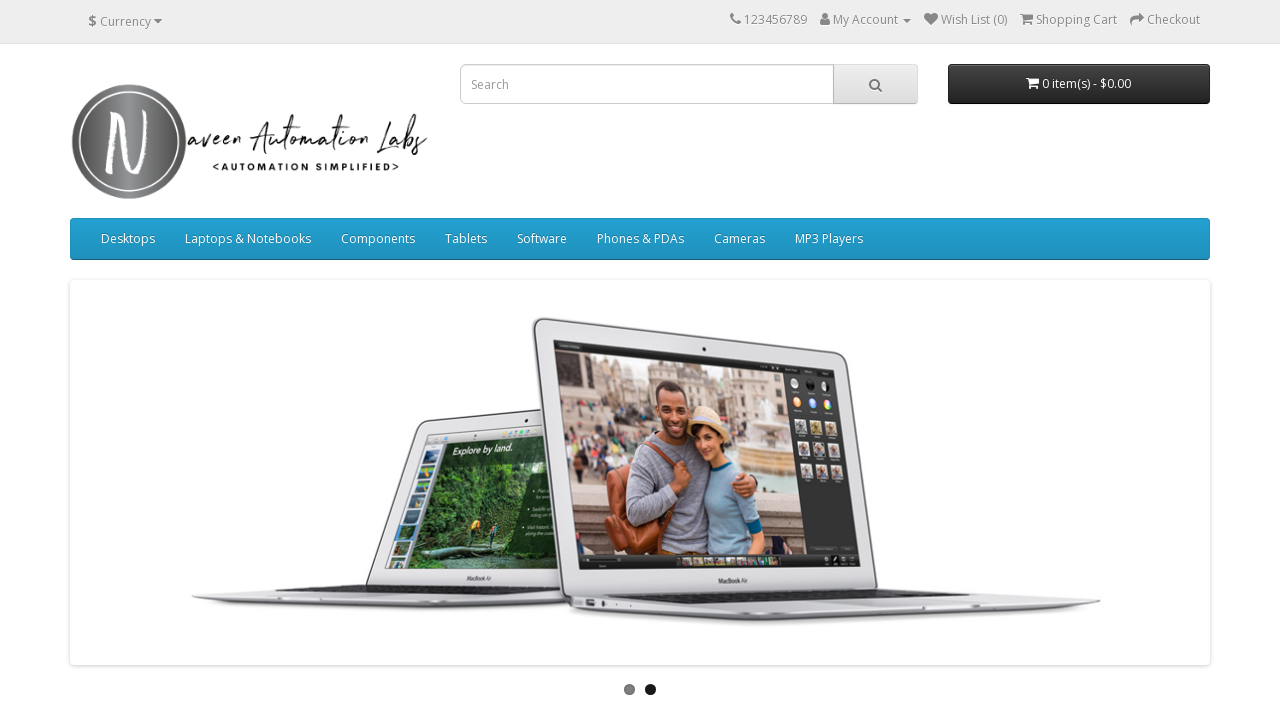

Verified that the search element is visible on the OpenCart homepage
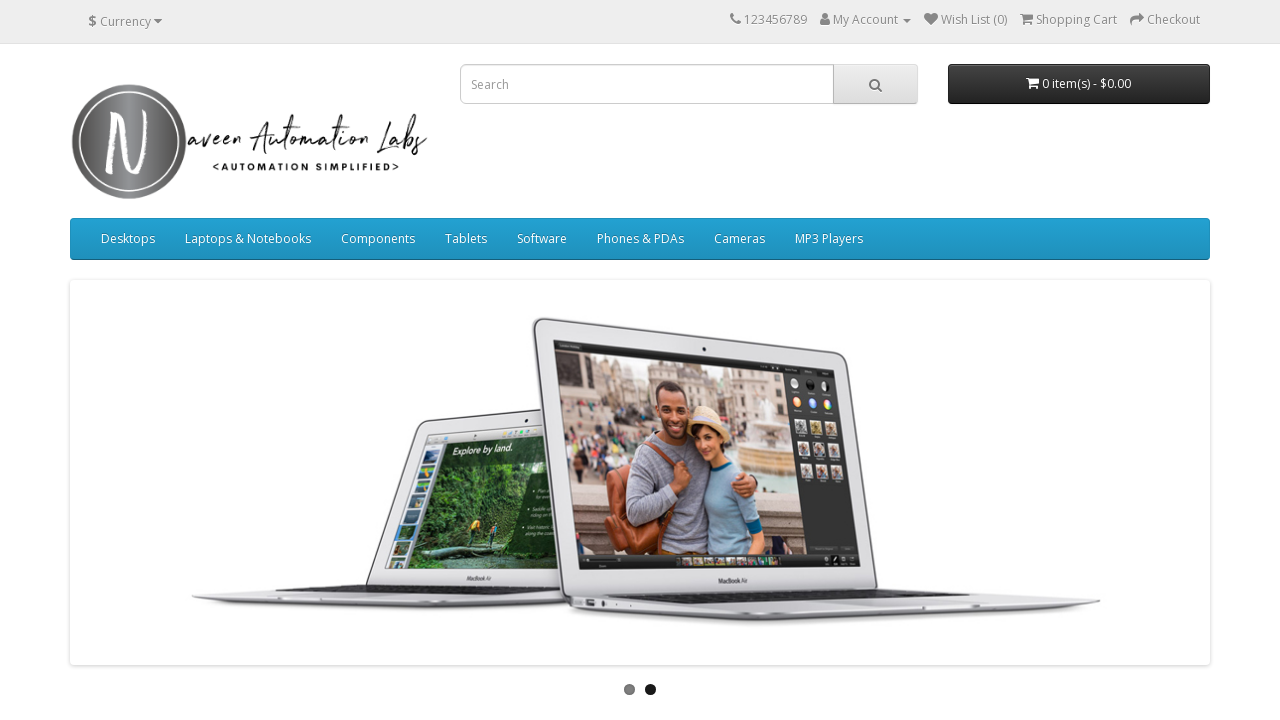

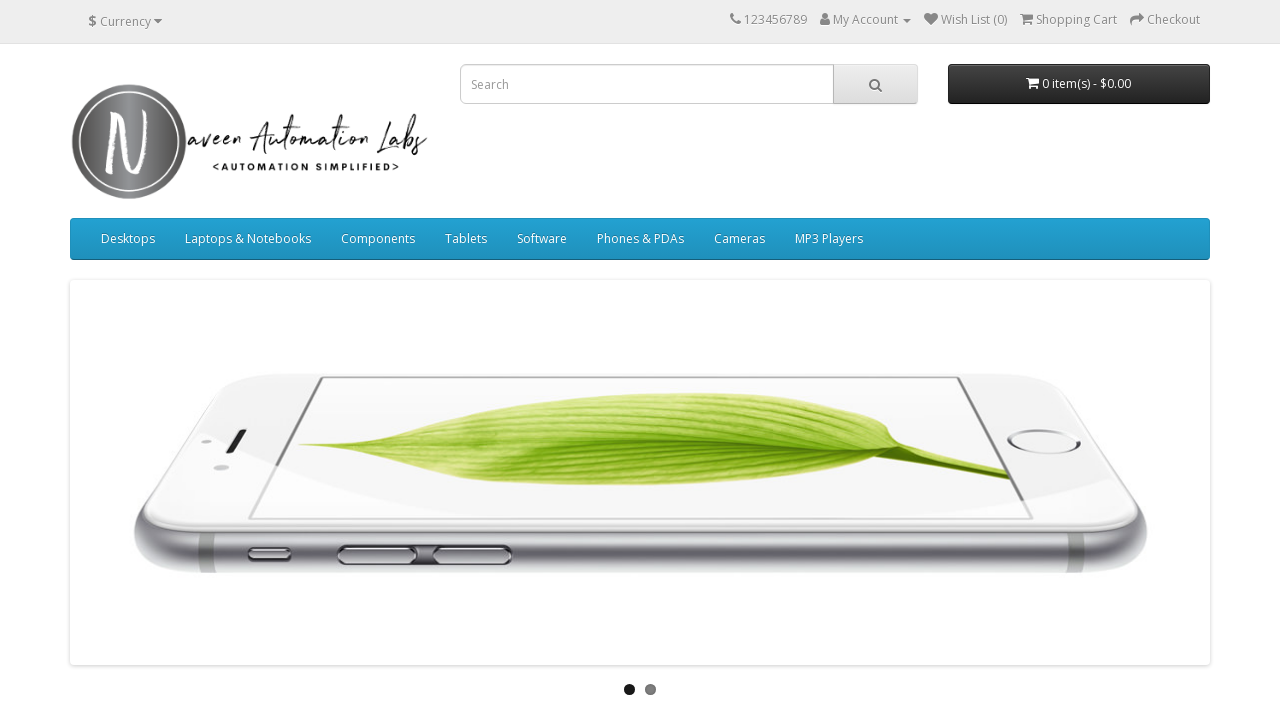